Tests the search and filter functionality on Ajio e-commerce website by searching for "bags", filtering by Men category, and then filtering by Fashion Bags subcategory.

Starting URL: https://www.ajio.com

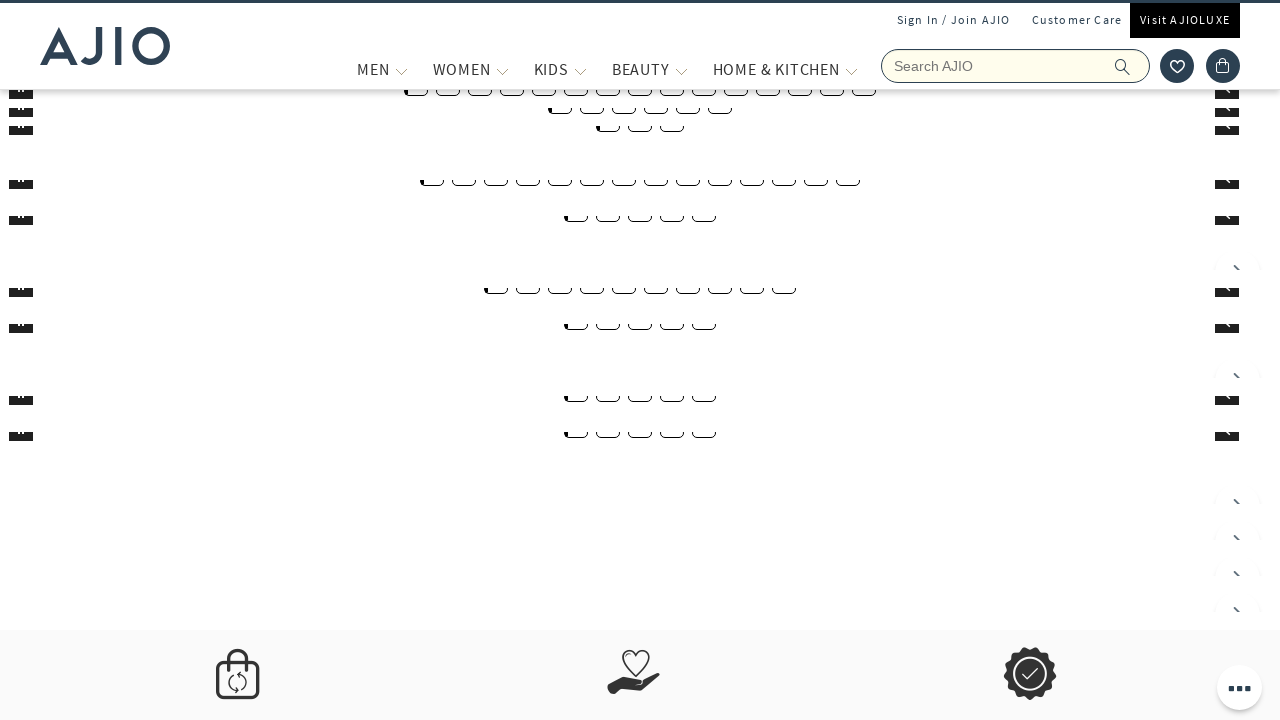

Filled search field with 'bags' on input[name='searchVal']
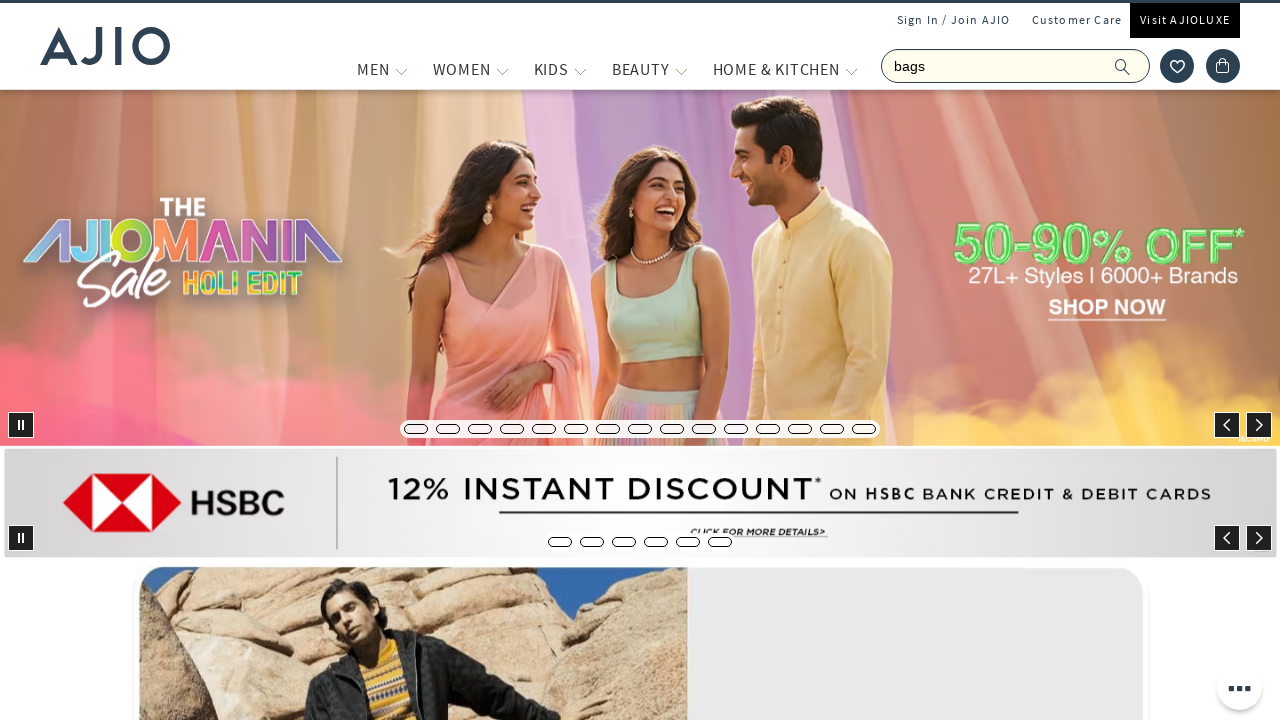

Pressed Enter to submit search for bags on input[name='searchVal']
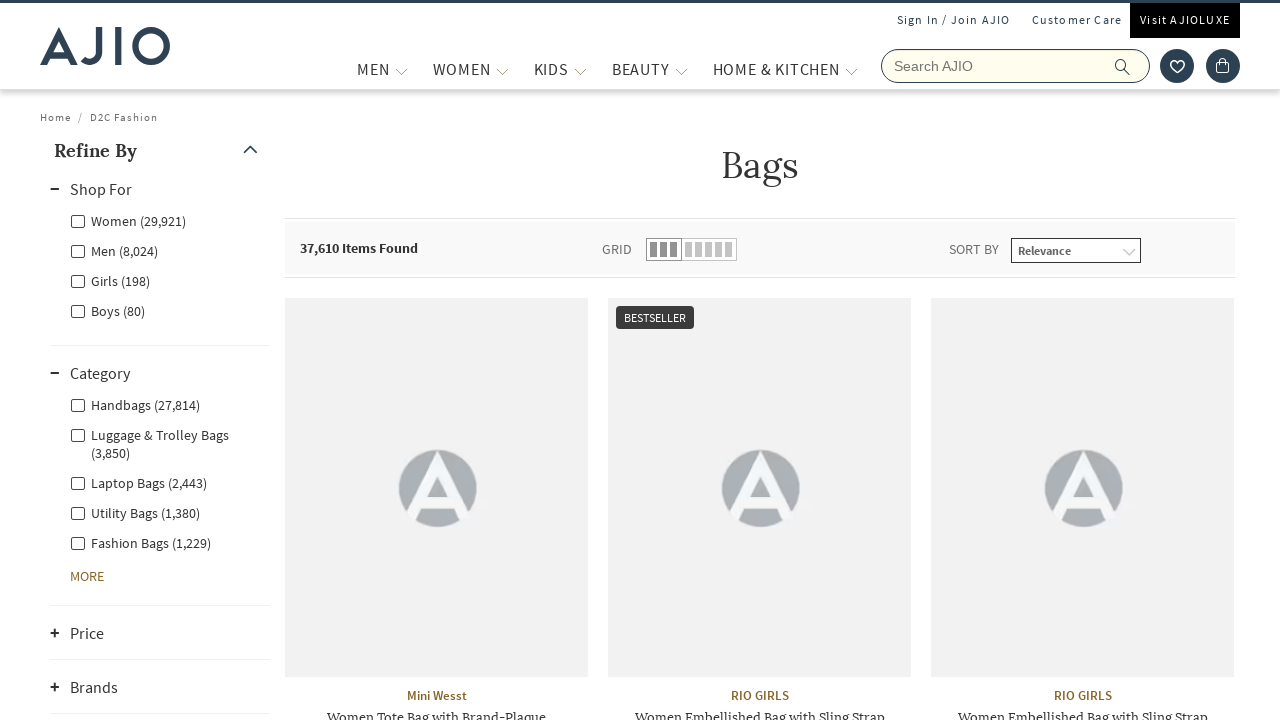

Men filter selector became available
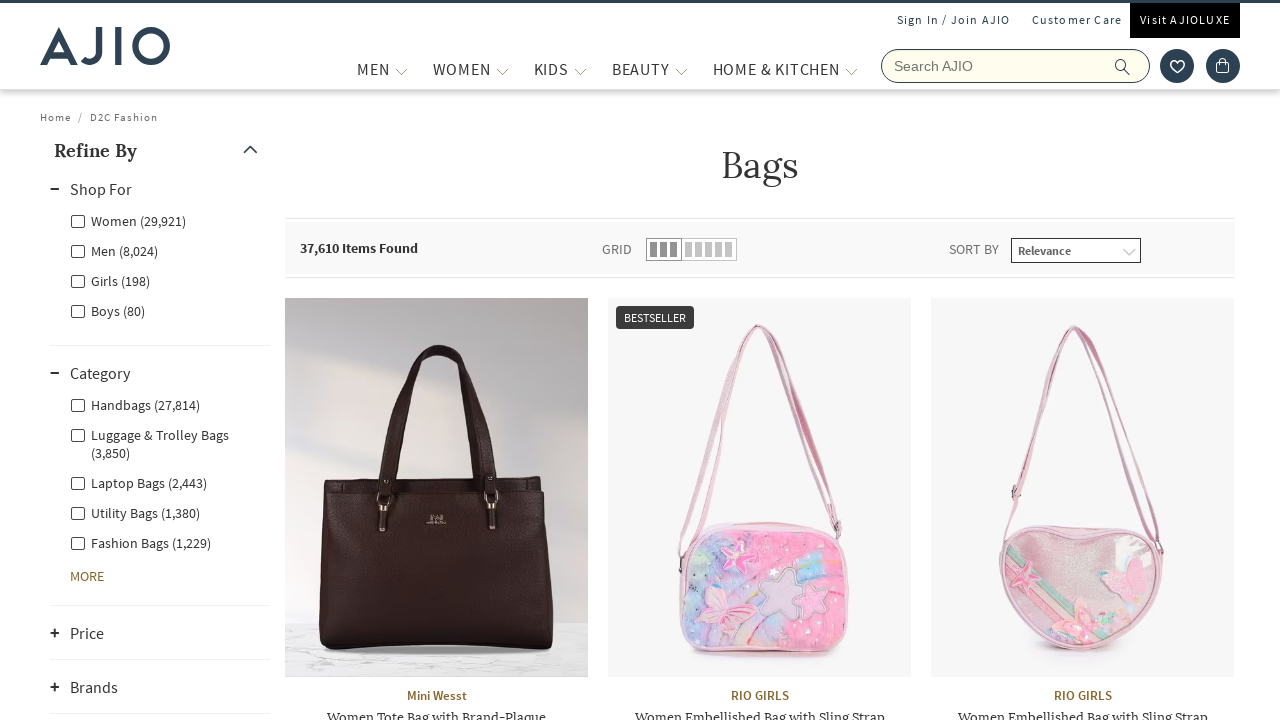

Clicked on Men category filter at (114, 250) on xpath=//label[contains(text(),'Men')]
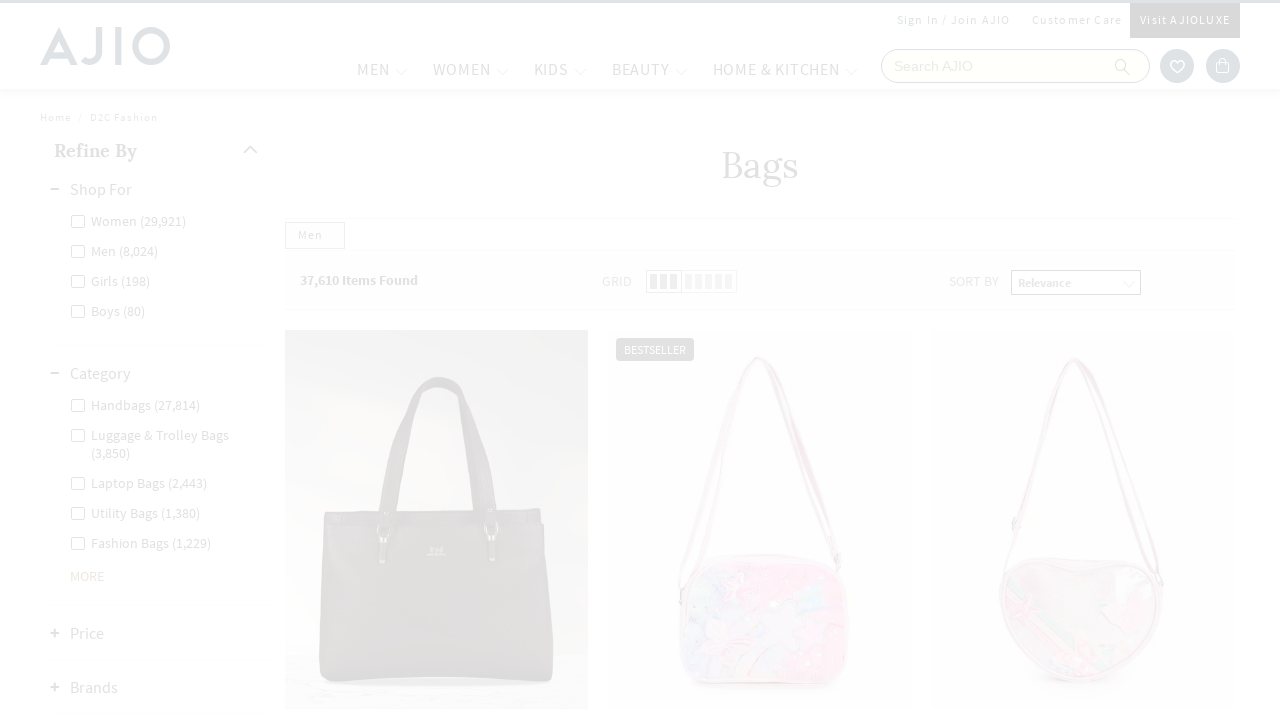

Waited for Men filter to apply
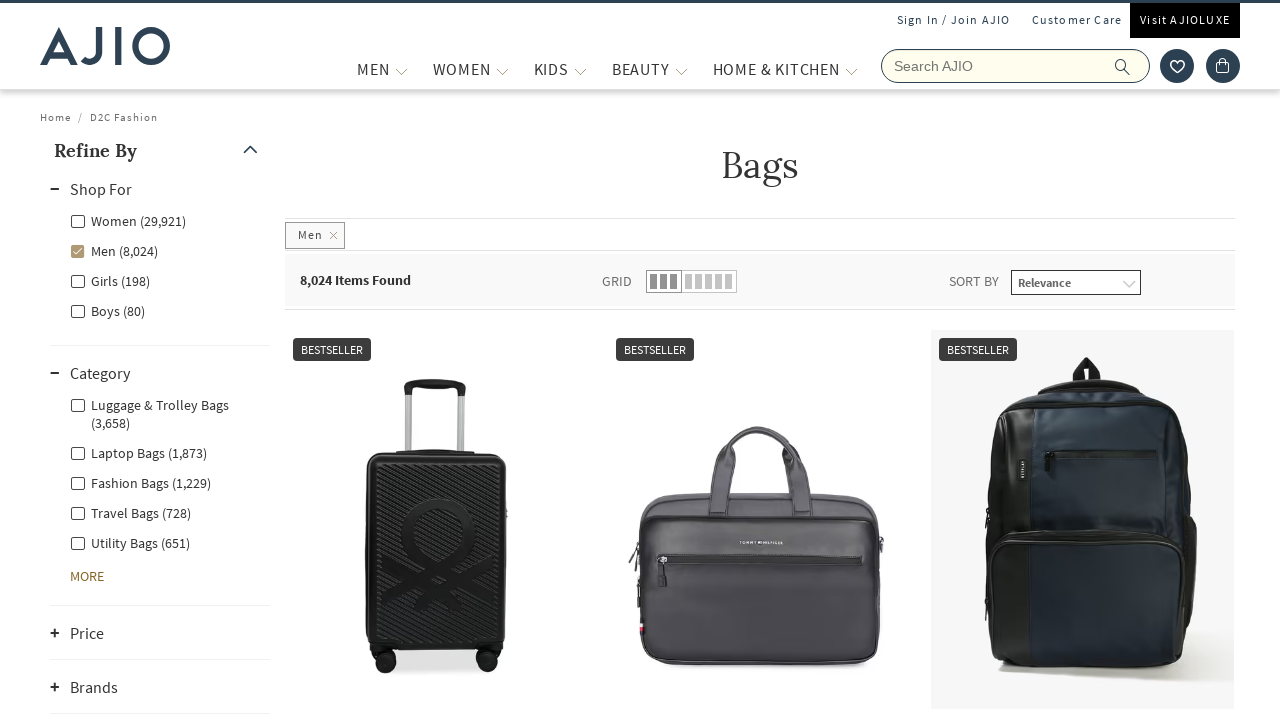

Clicked on Fashion Bags subcategory filter at (140, 482) on label[for='Men - Fashion Bags']
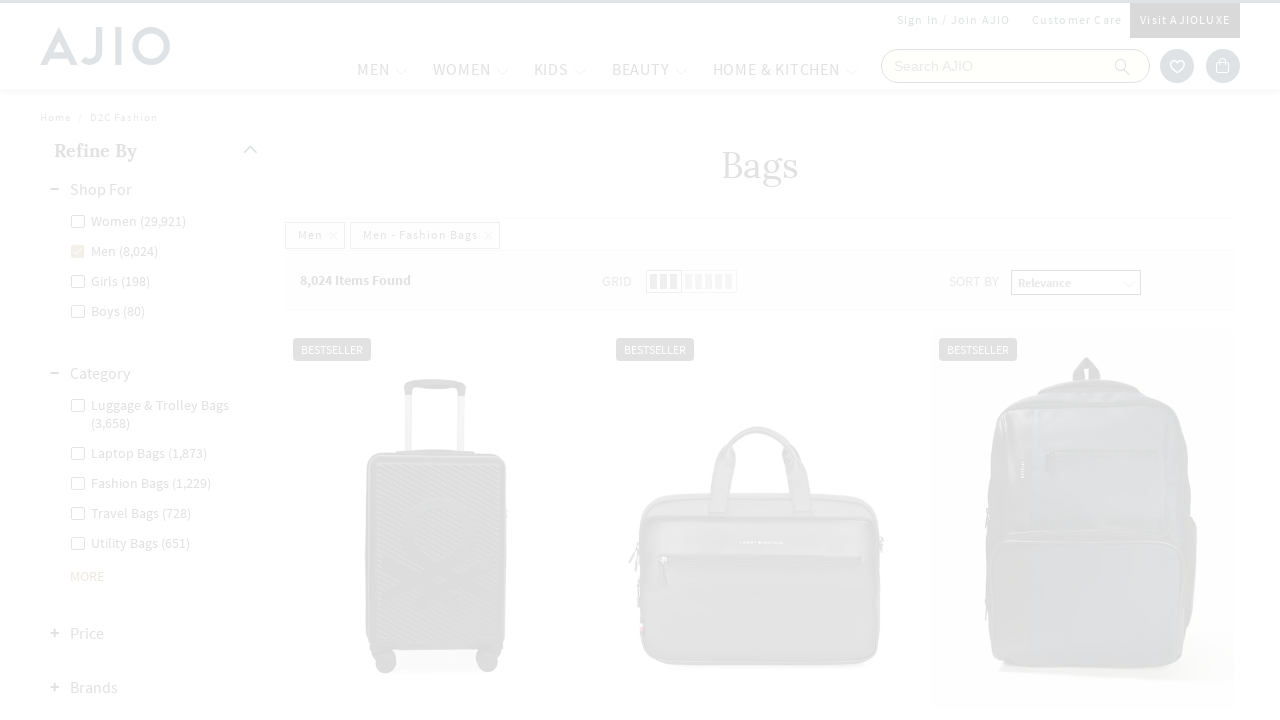

Waited for Fashion Bags filter to apply
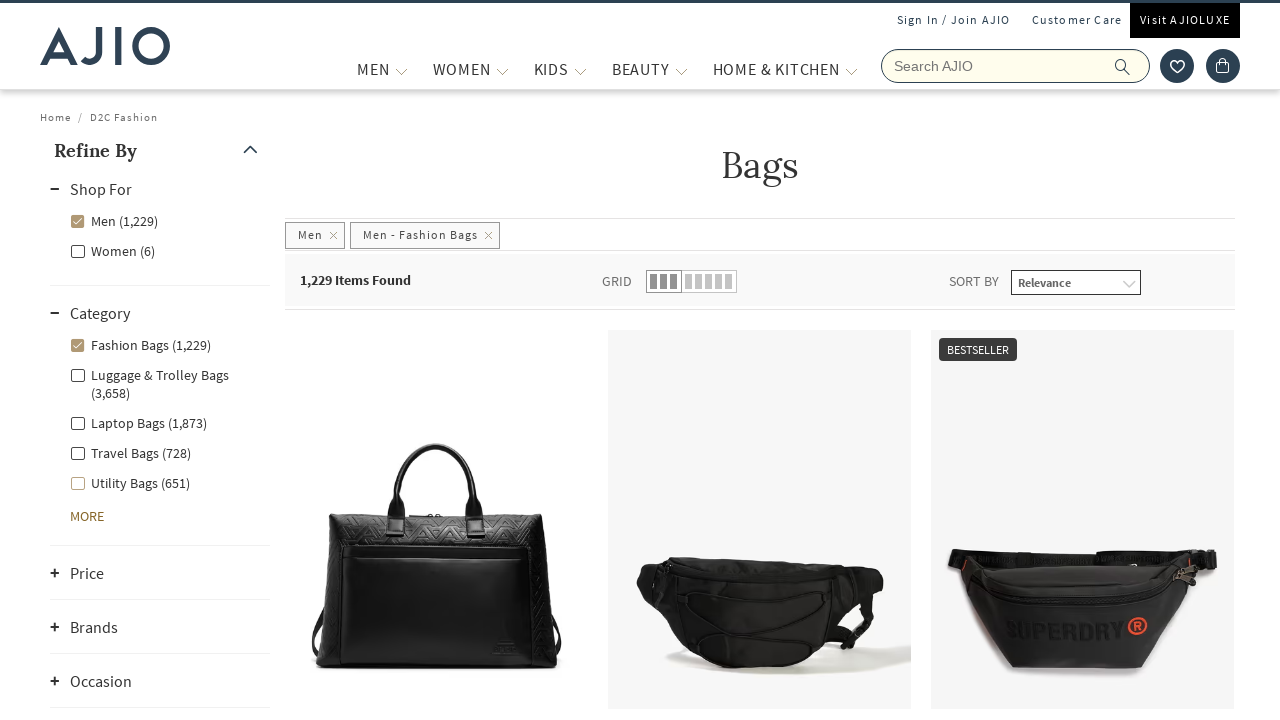

Search results loaded and result count is visible
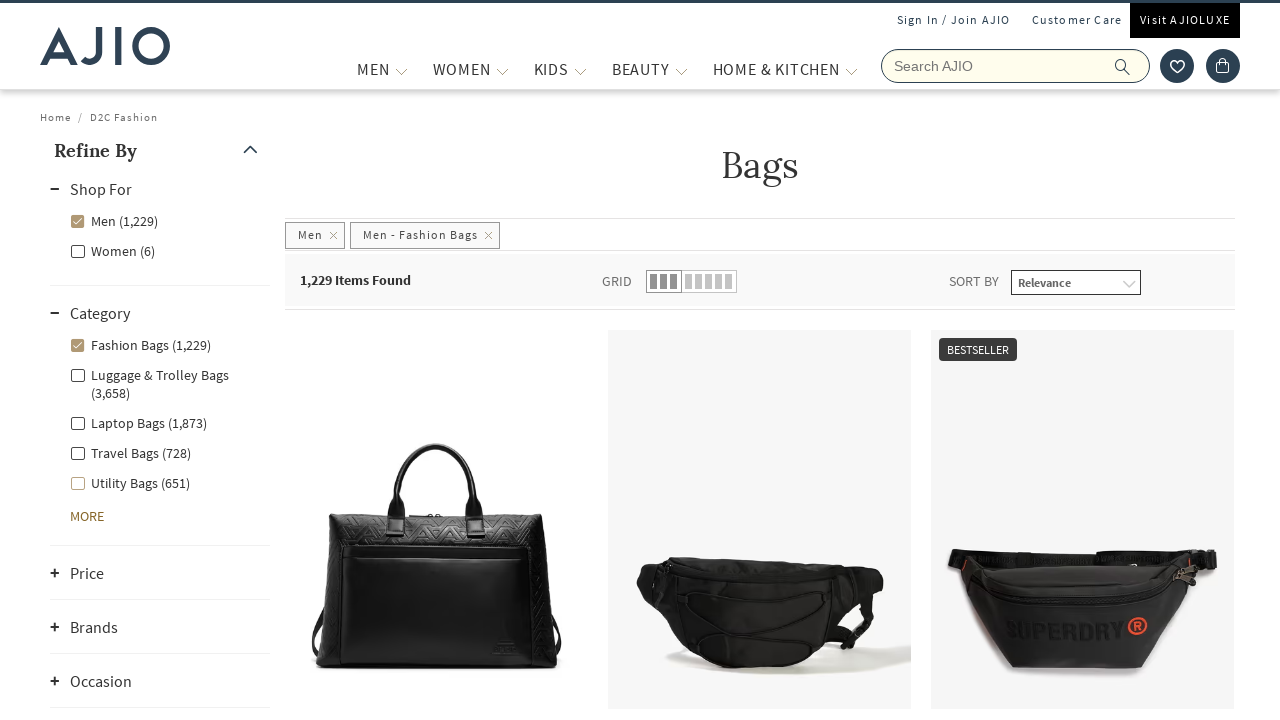

Brand listings are visible in the filtered results
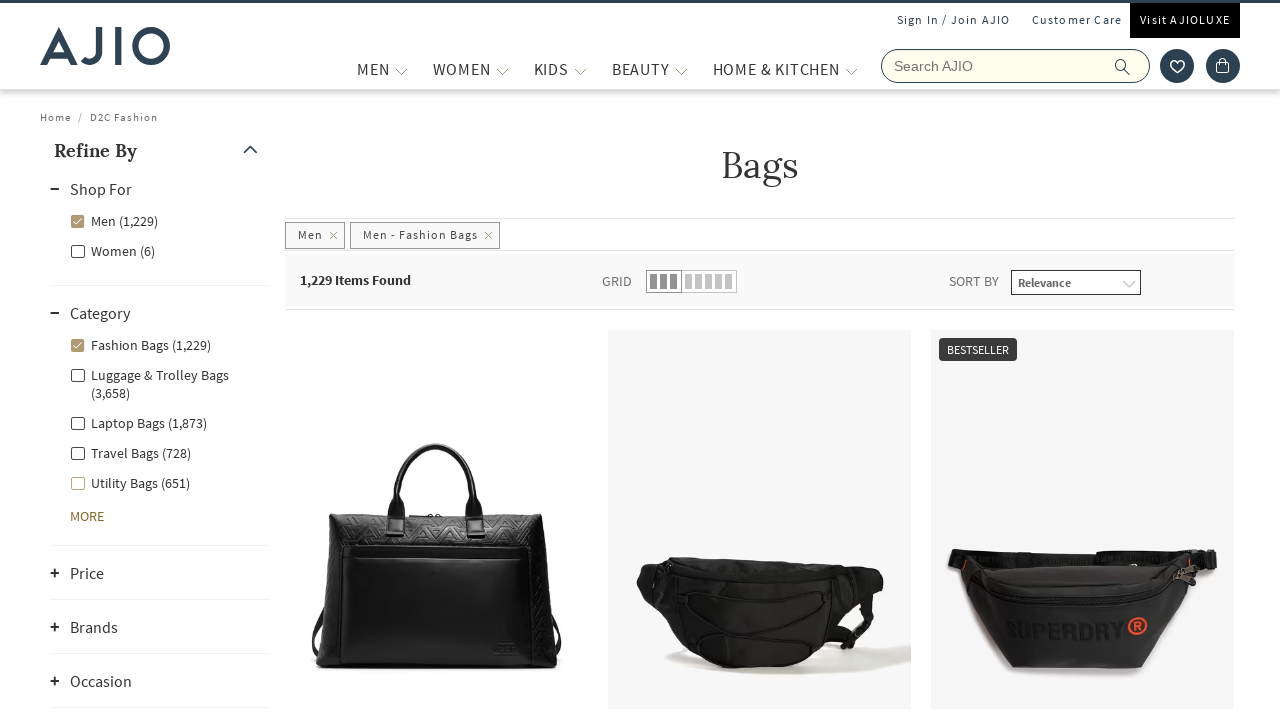

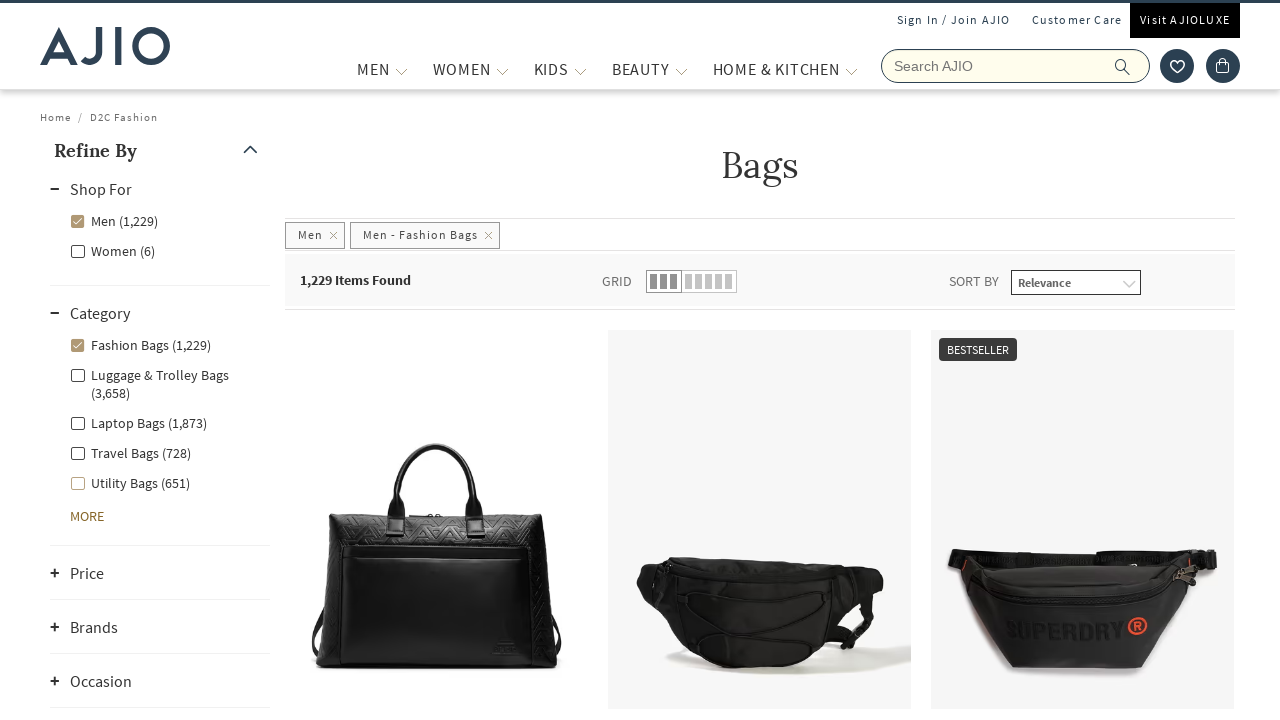